Automates an online shopping cart by adding specific vegetables to cart, applying a promo code, and proceeding to place order

Starting URL: https://rahulshettyacademy.com/seleniumPractise/

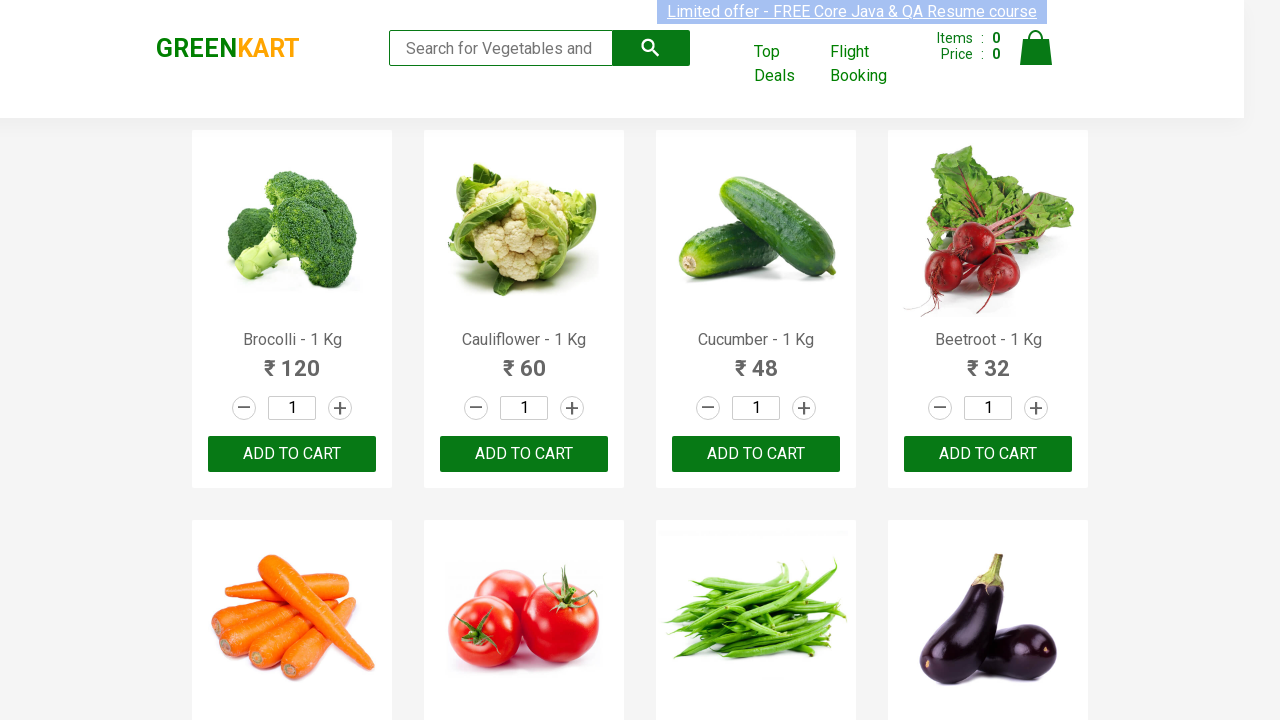

Retrieved all product name elements from the page
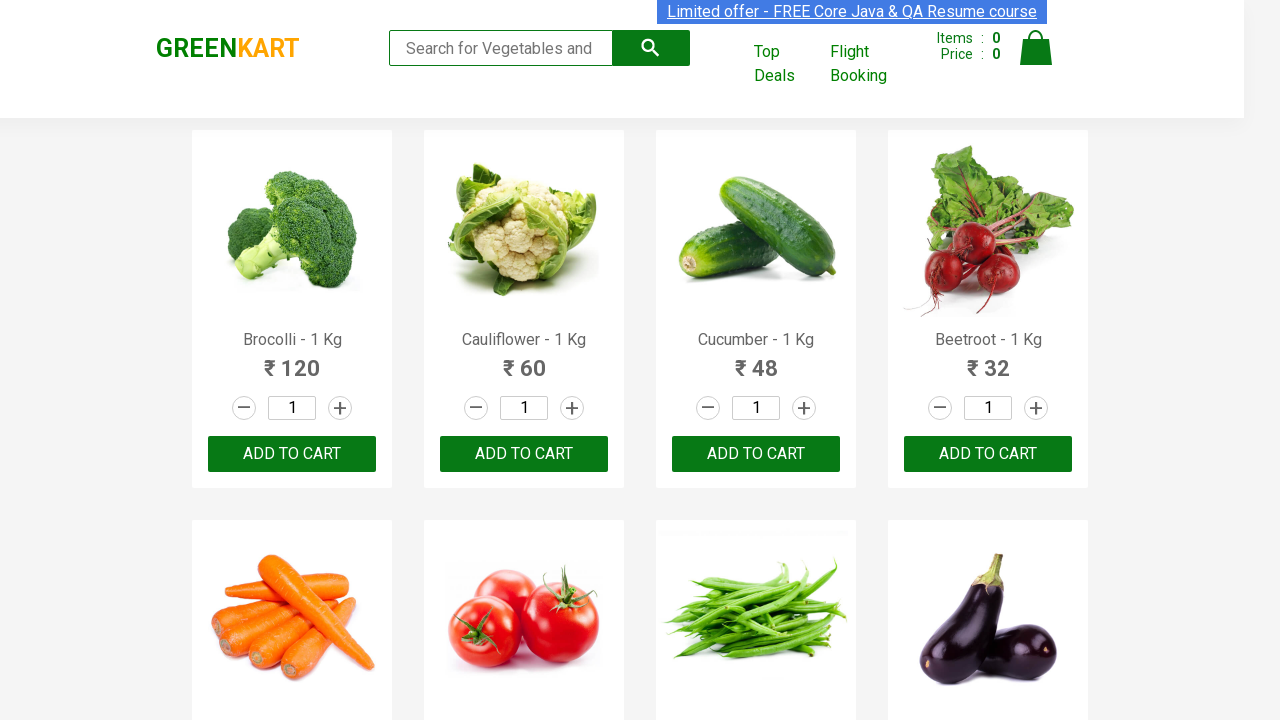

Clicked increment button for Carrot
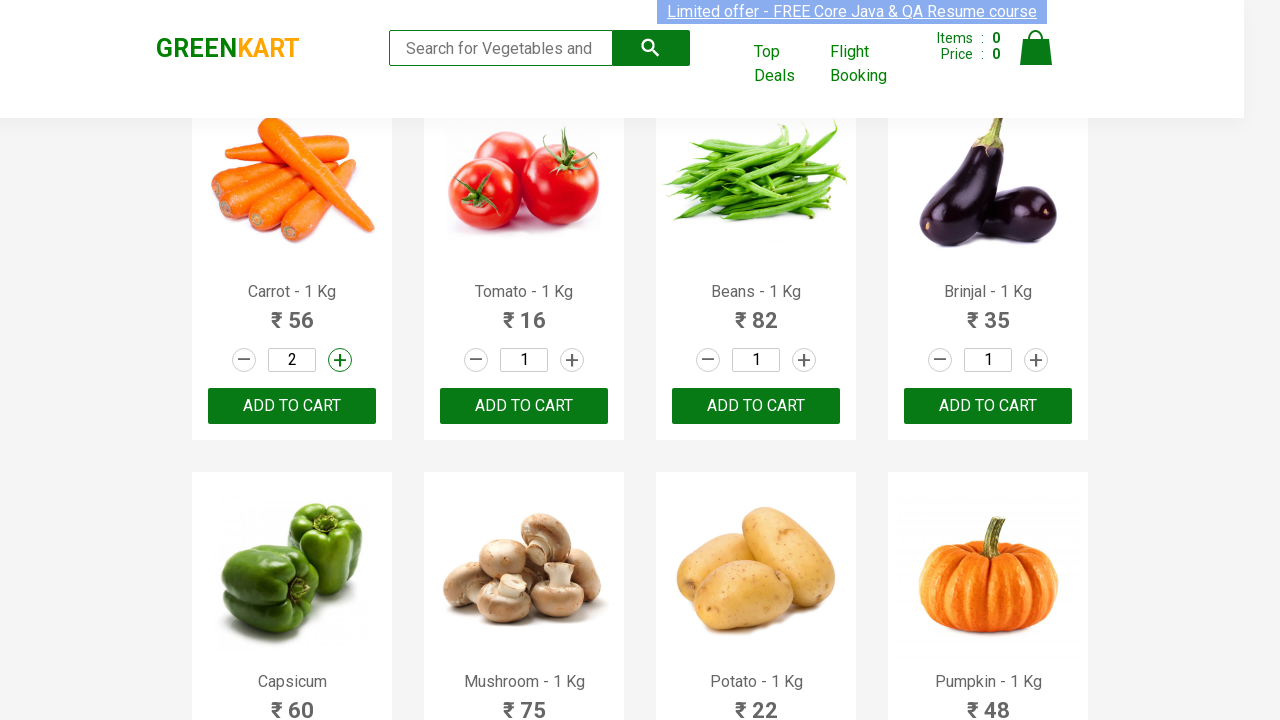

Added Carrot to cart
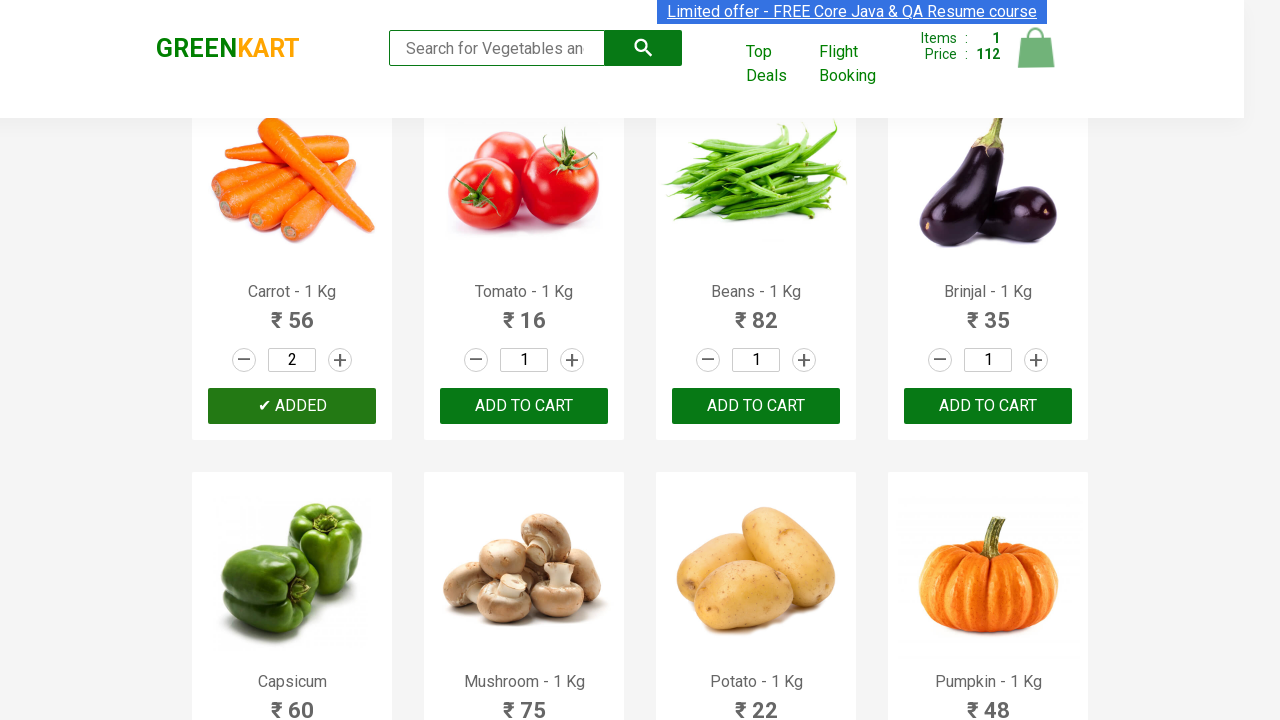

Clicked increment button for Tomato
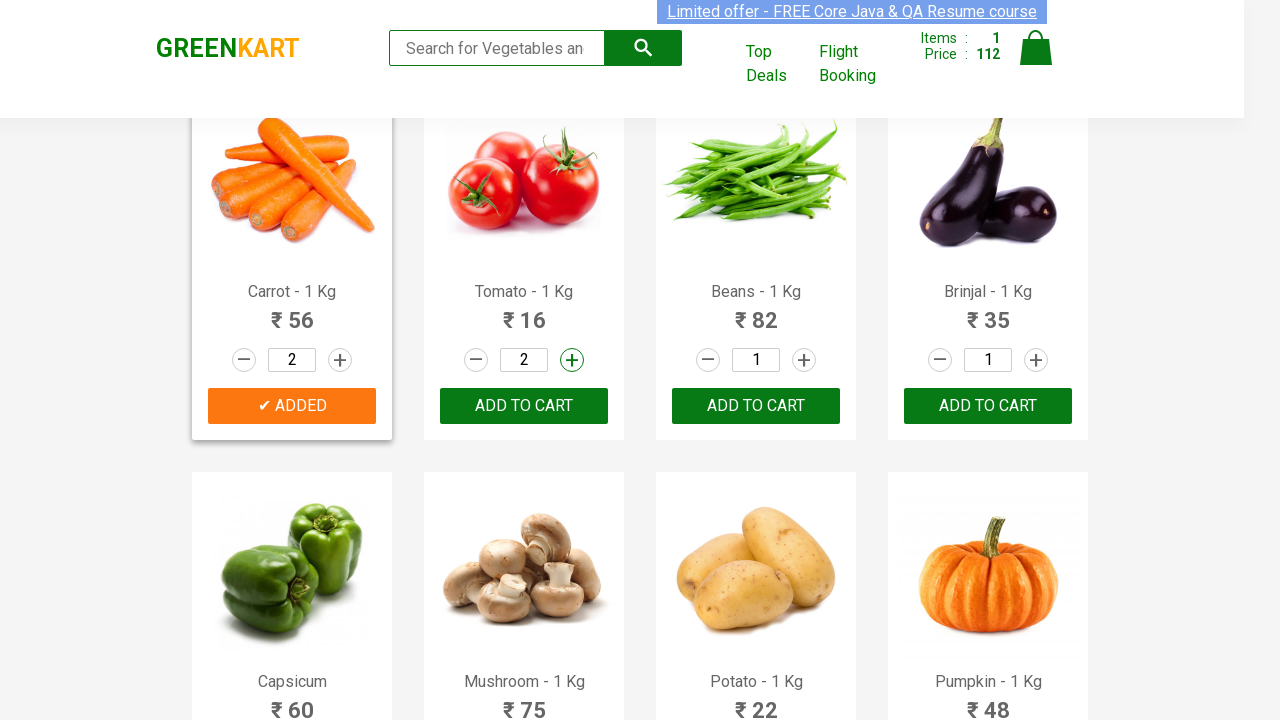

Added Tomato to cart
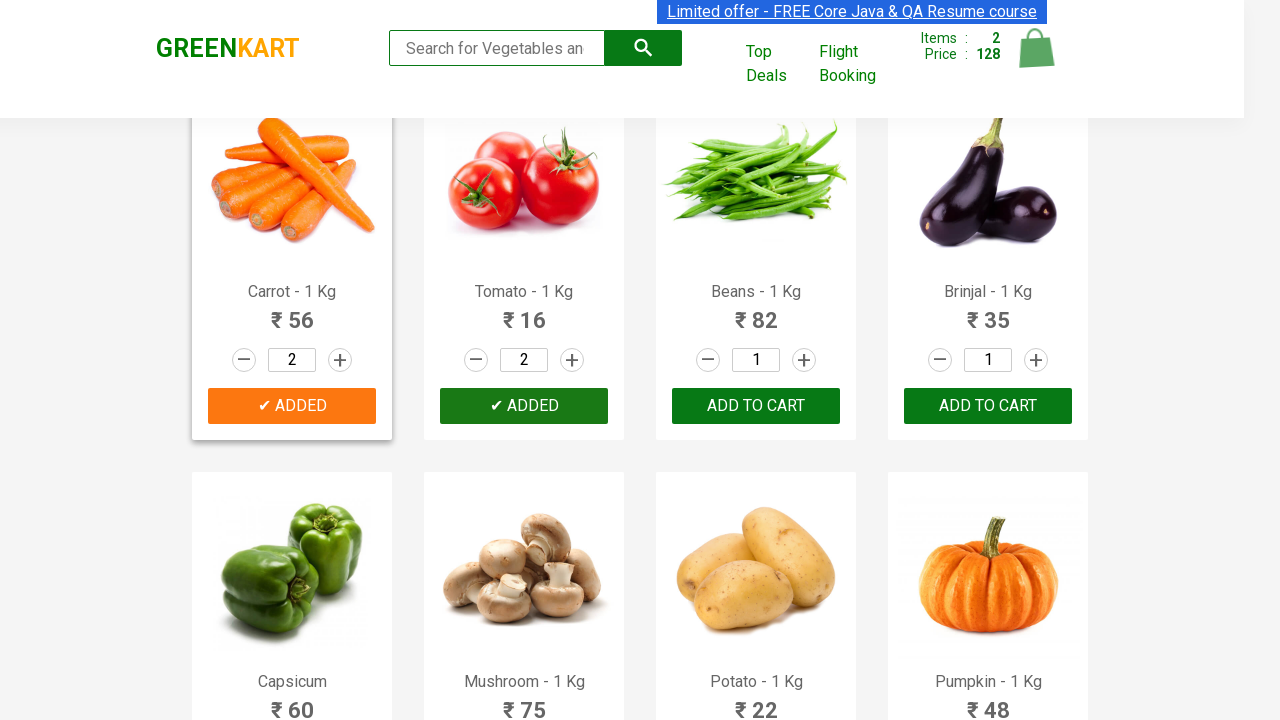

Clicked increment button for Beans
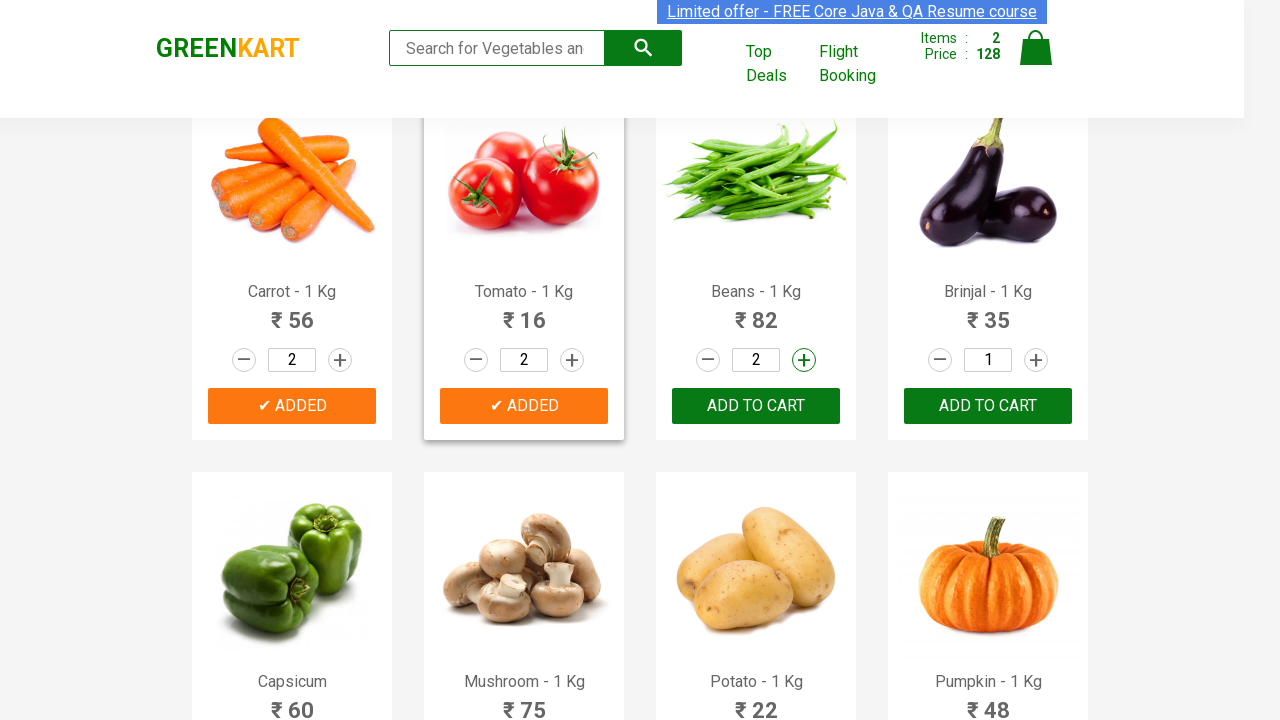

Added Beans to cart
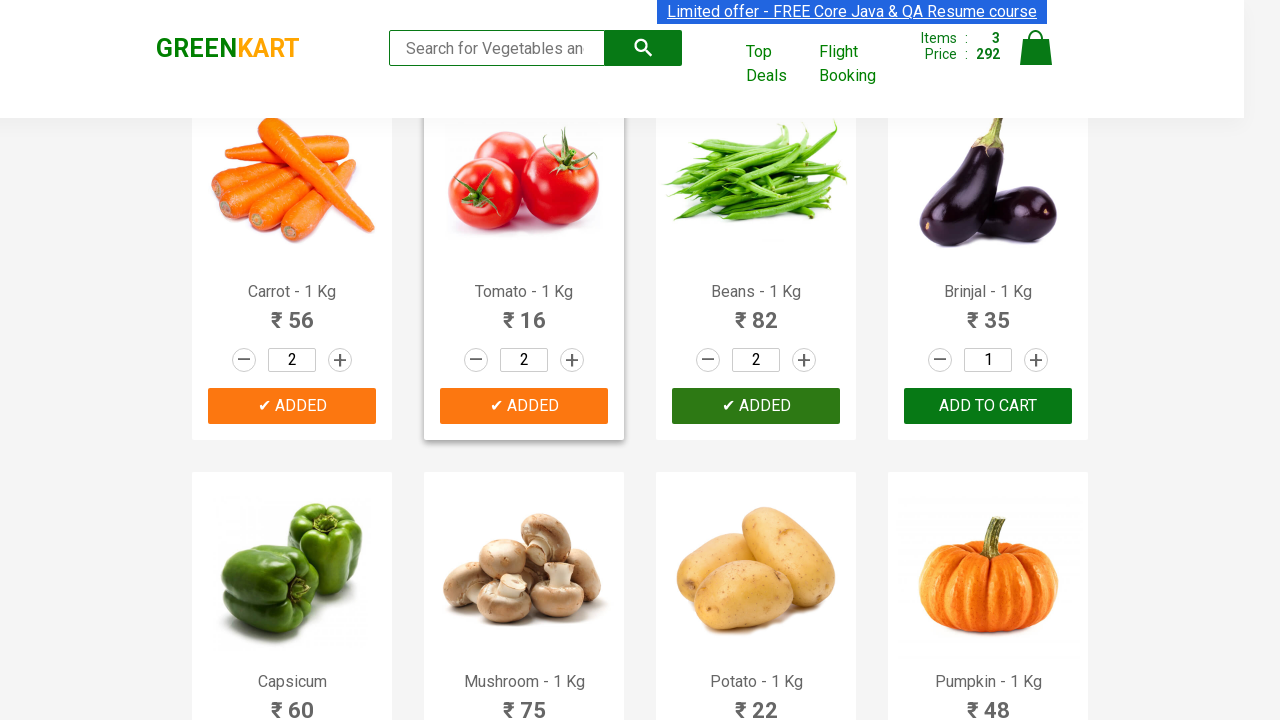

Clicked on cart icon to view shopping cart at (1036, 48) on img[alt='Cart']
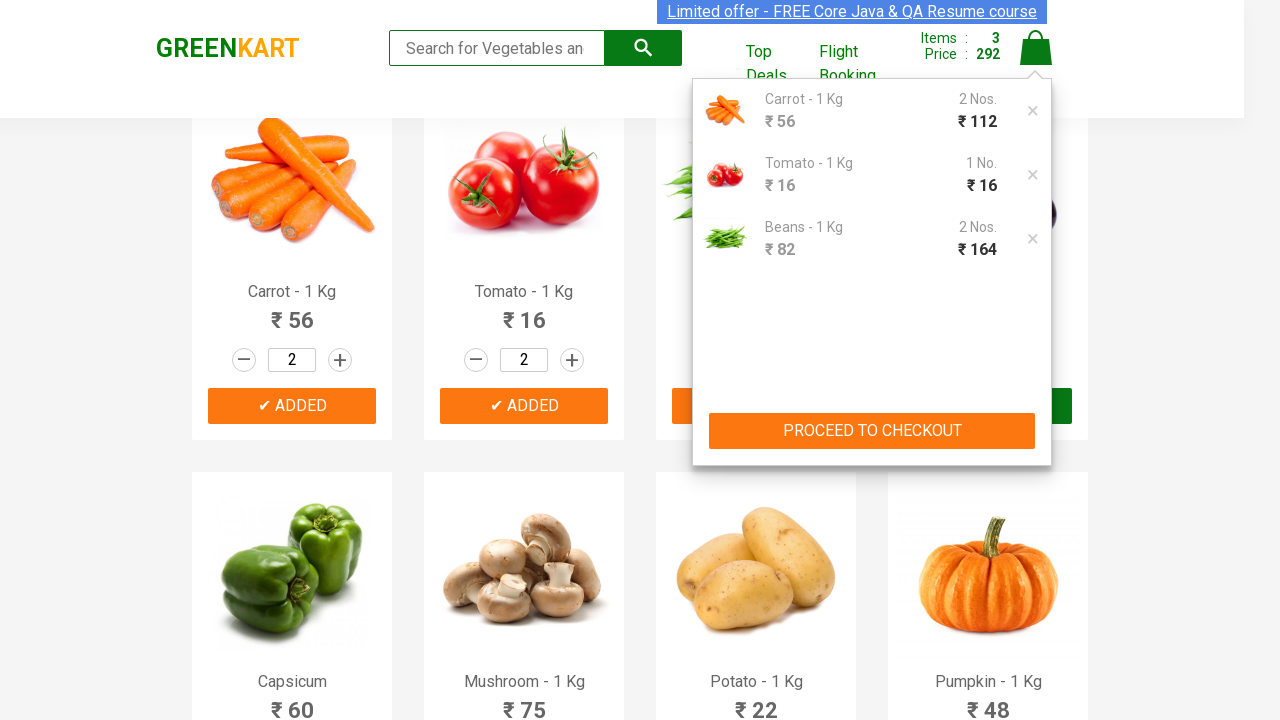

Clicked proceed to checkout button at (872, 431) on div.action-block button
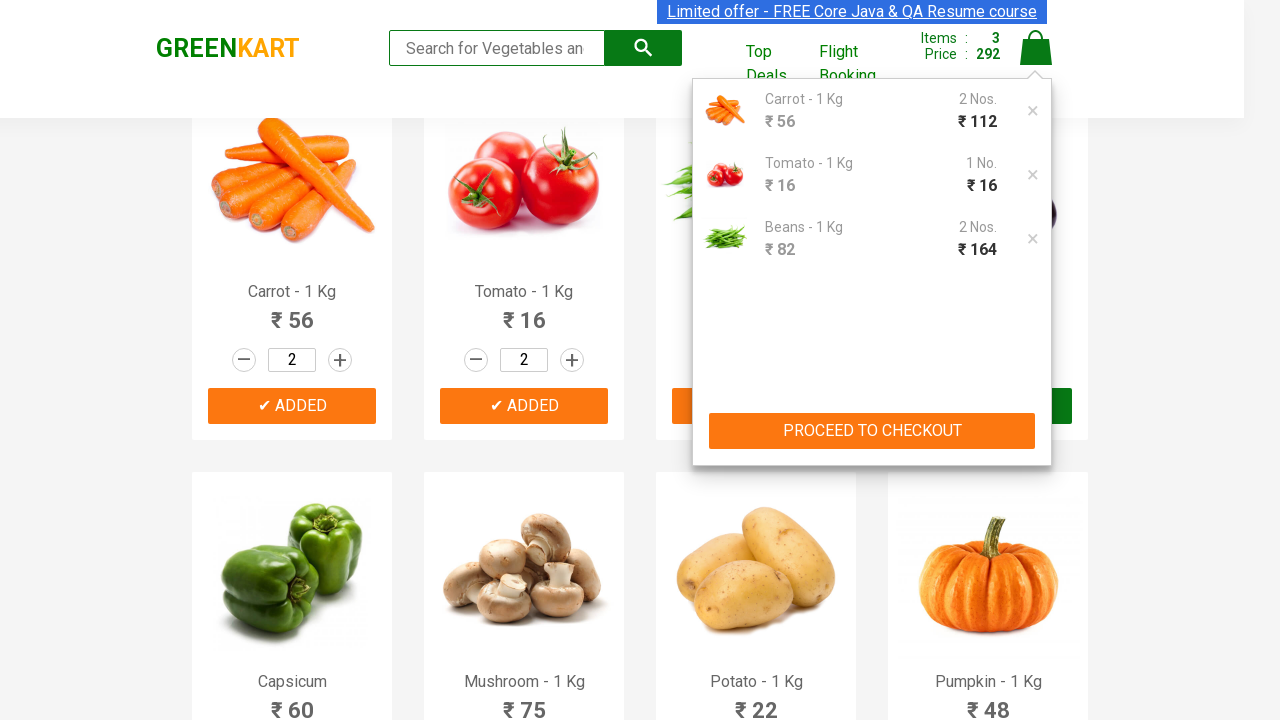

Entered promo code 'rahulshettyacademy' on input.promoCode
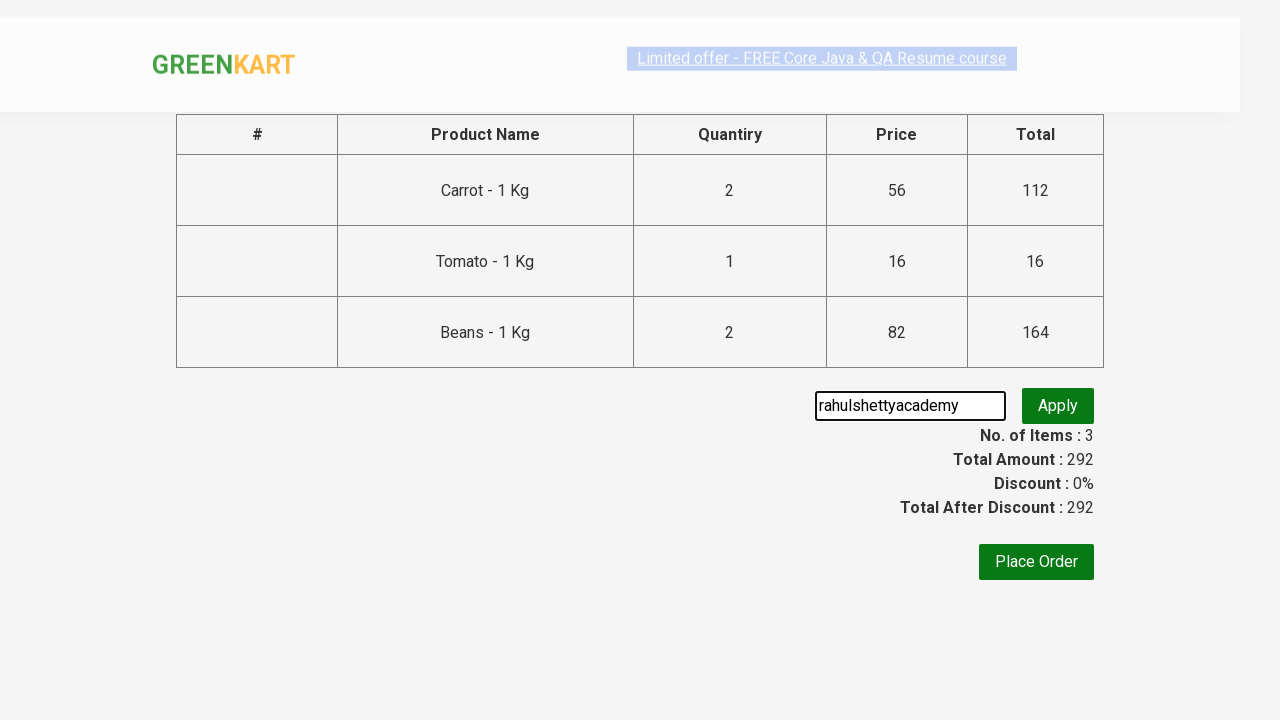

Clicked apply promo code button at (1058, 406) on div.promoWrapper button
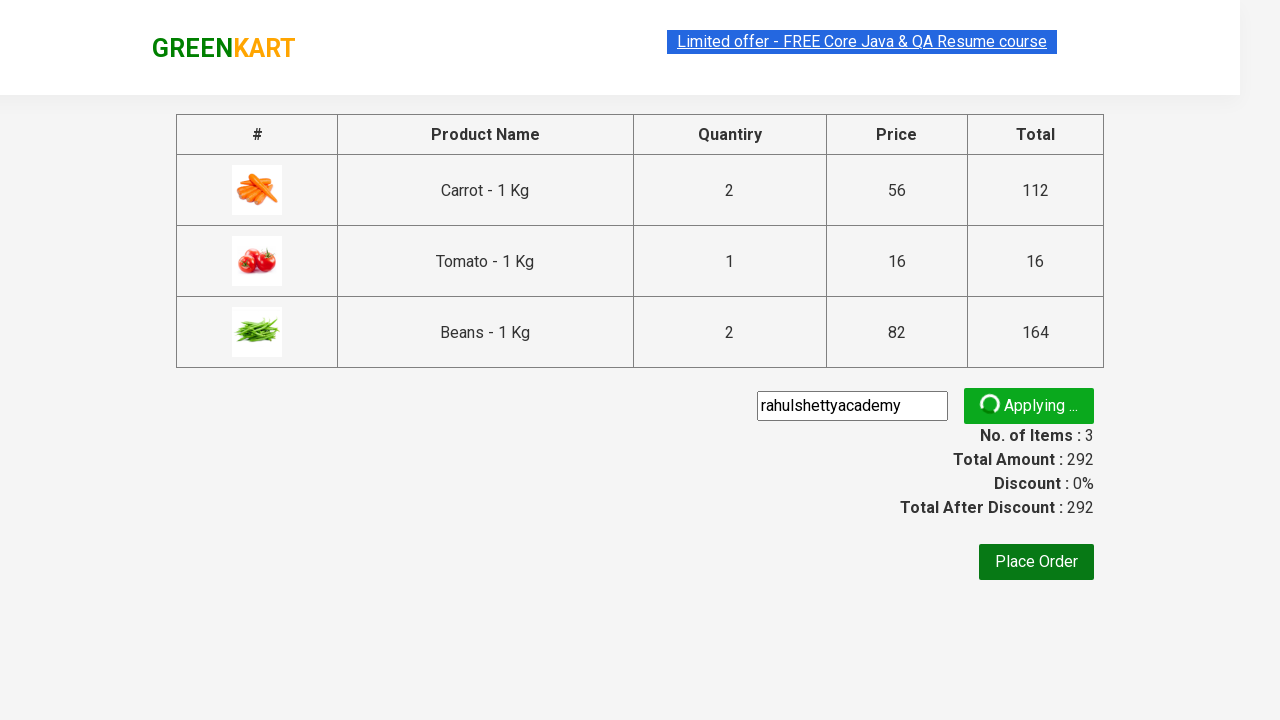

Promo code applied successfully
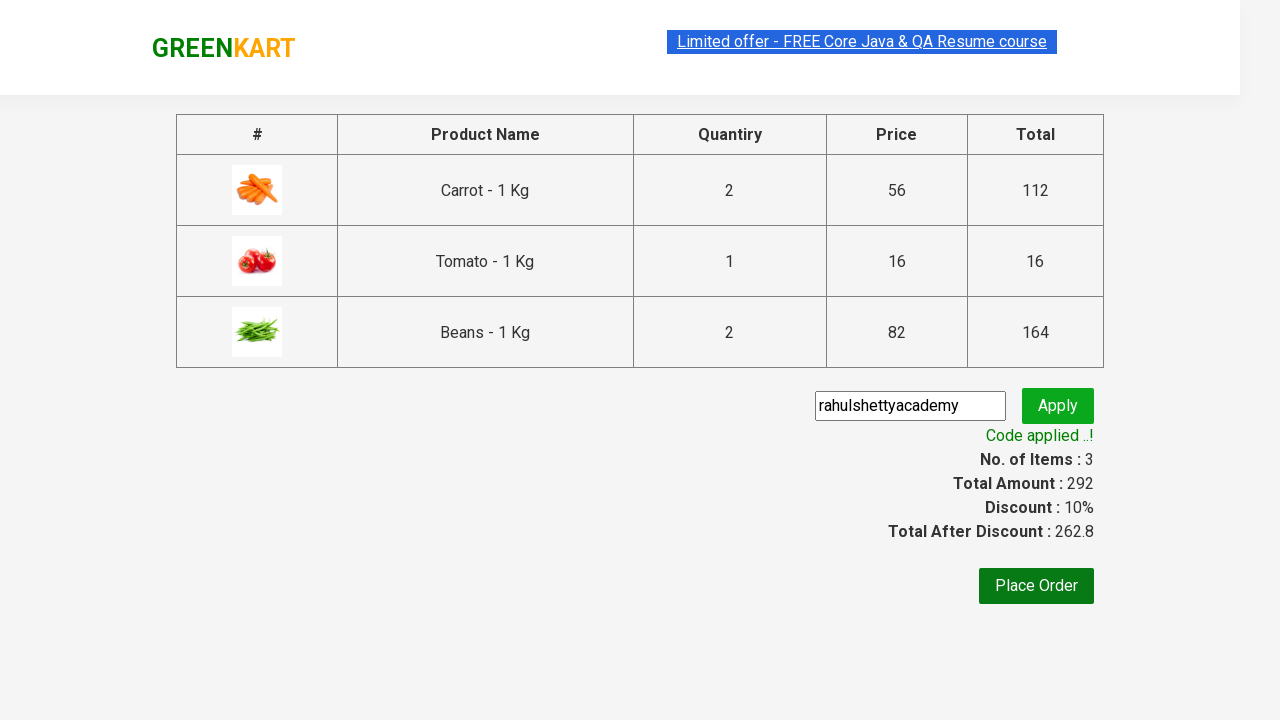

Retrieved promo info text: Code applied ..!
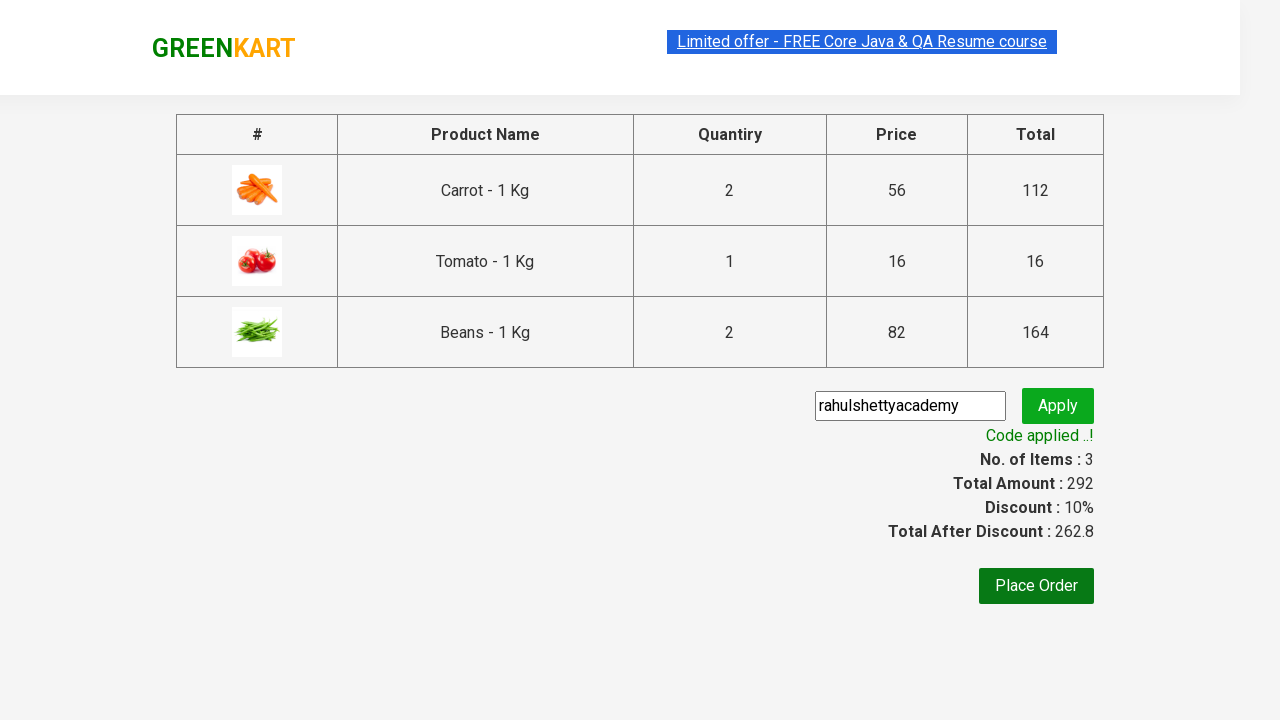

Clicked Place Order button to complete purchase at (1036, 586) on button:has-text('Place Order')
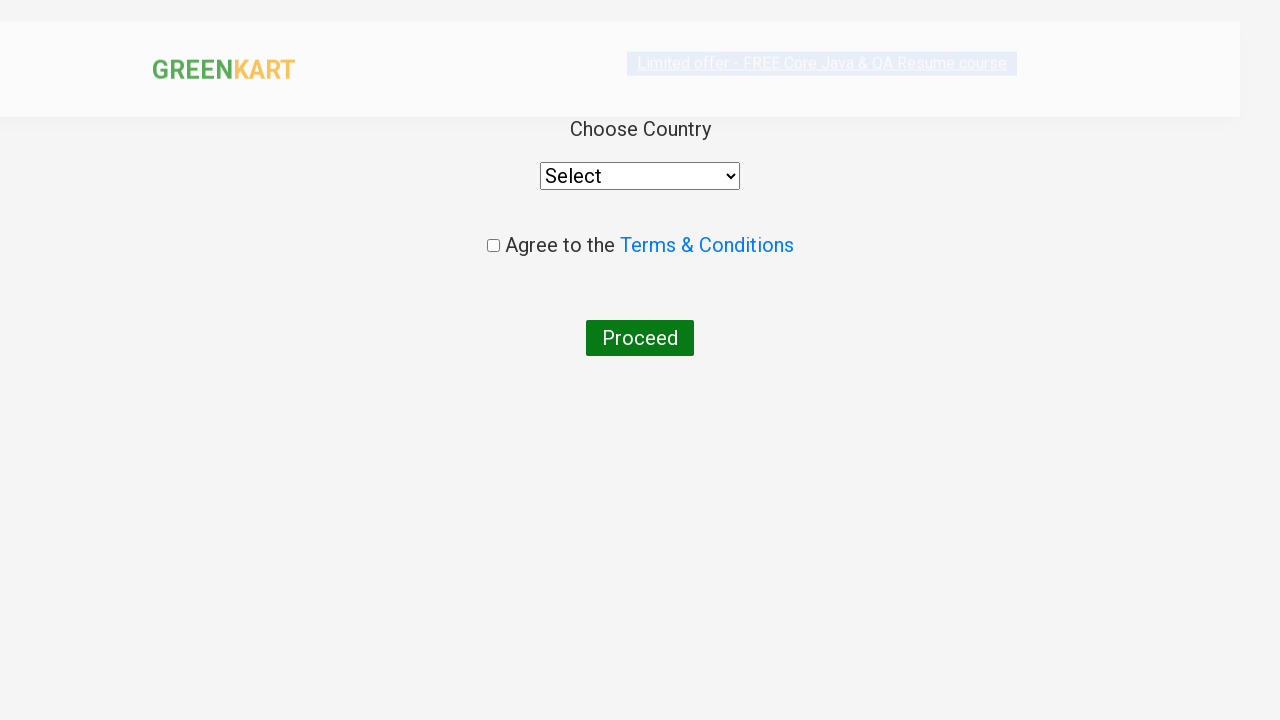

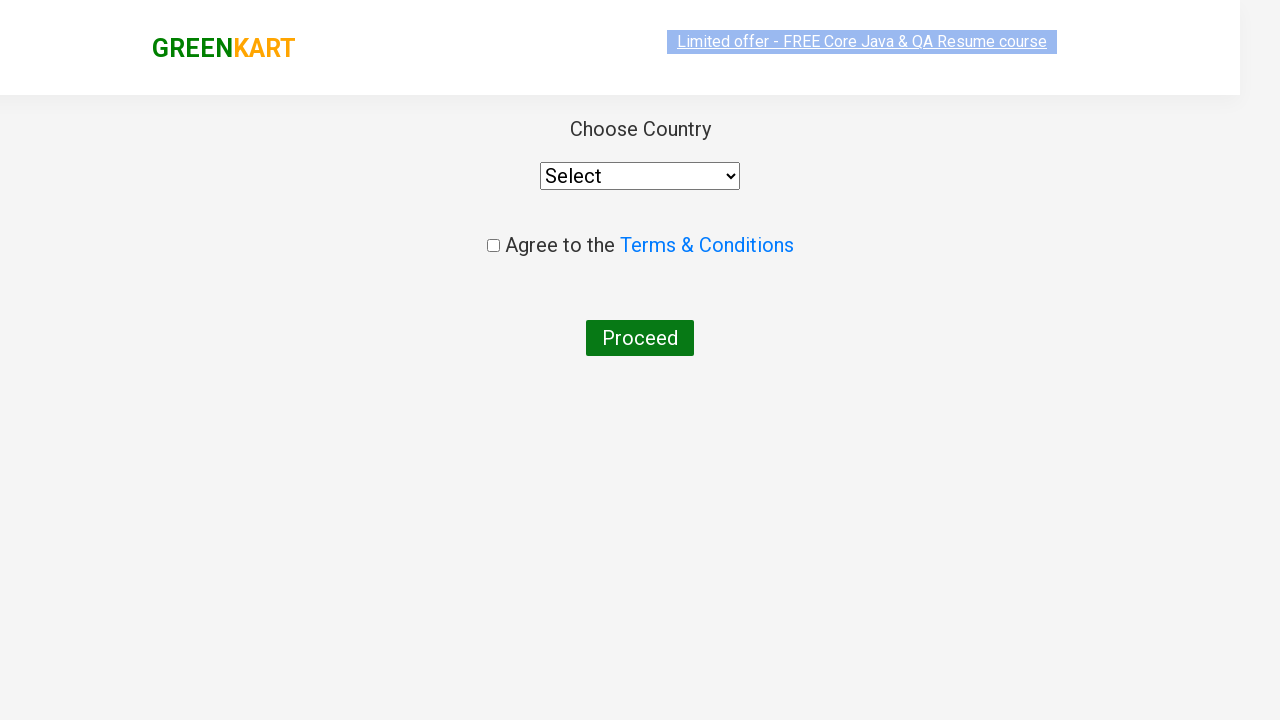